Navigates to Apple's iPhone page and verifies the page title

Starting URL: https://apple.com/iphone

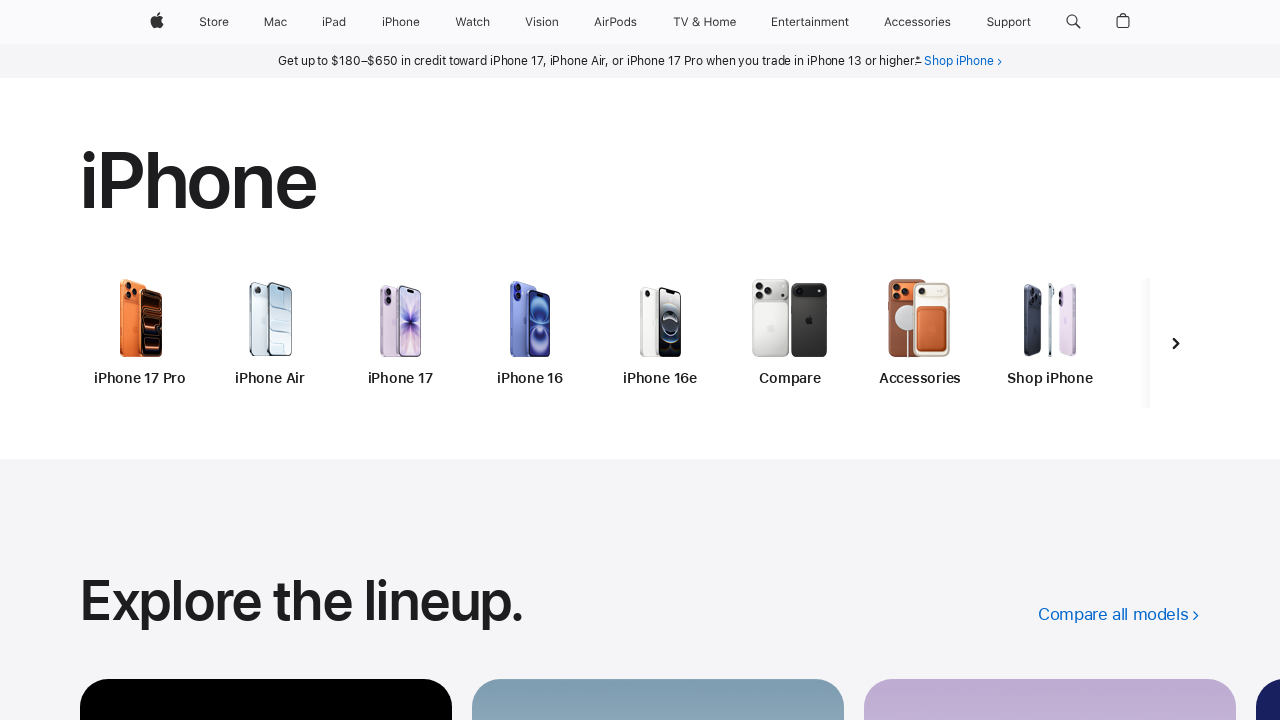

Navigated to Apple iPhone page
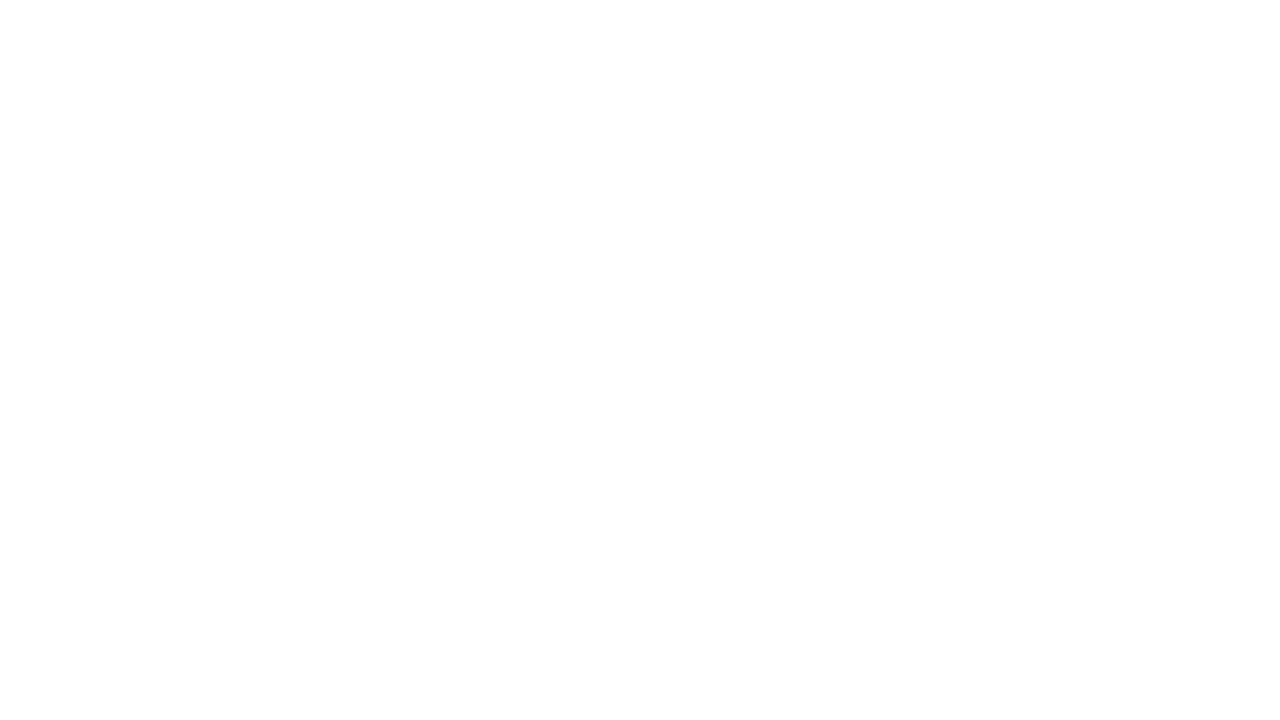

Verified page title is 'iPhone - Apple'
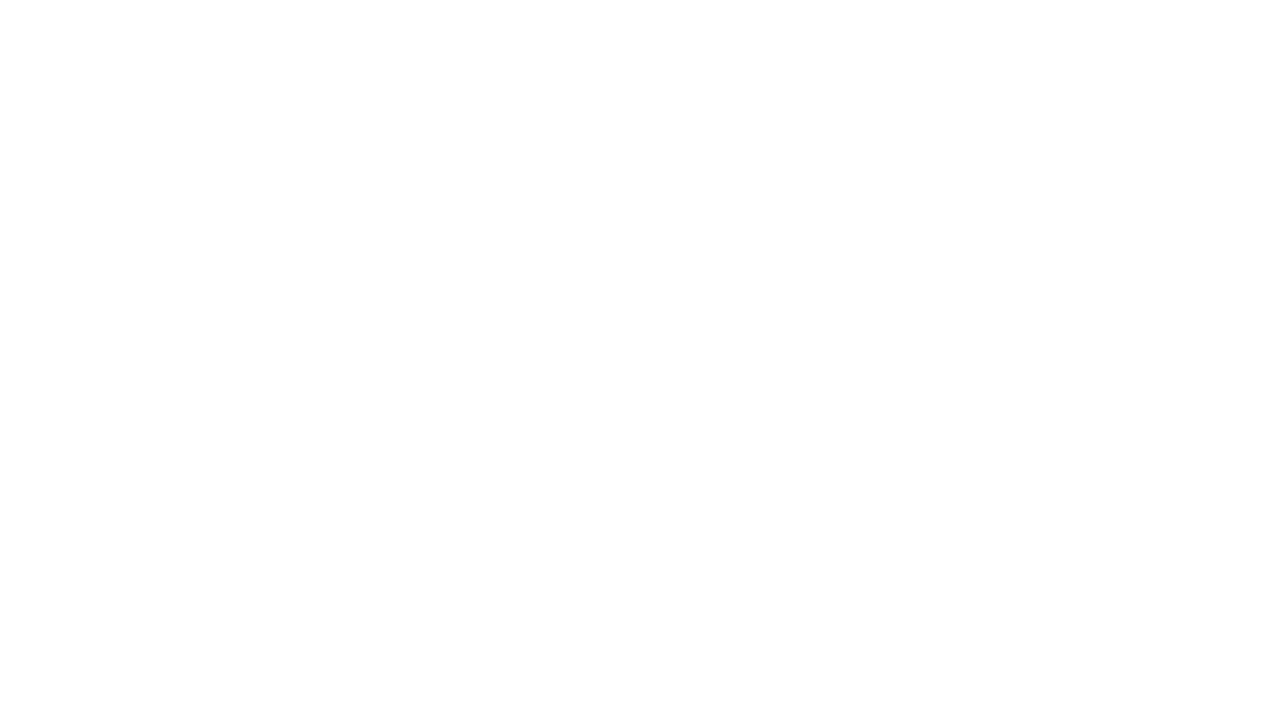

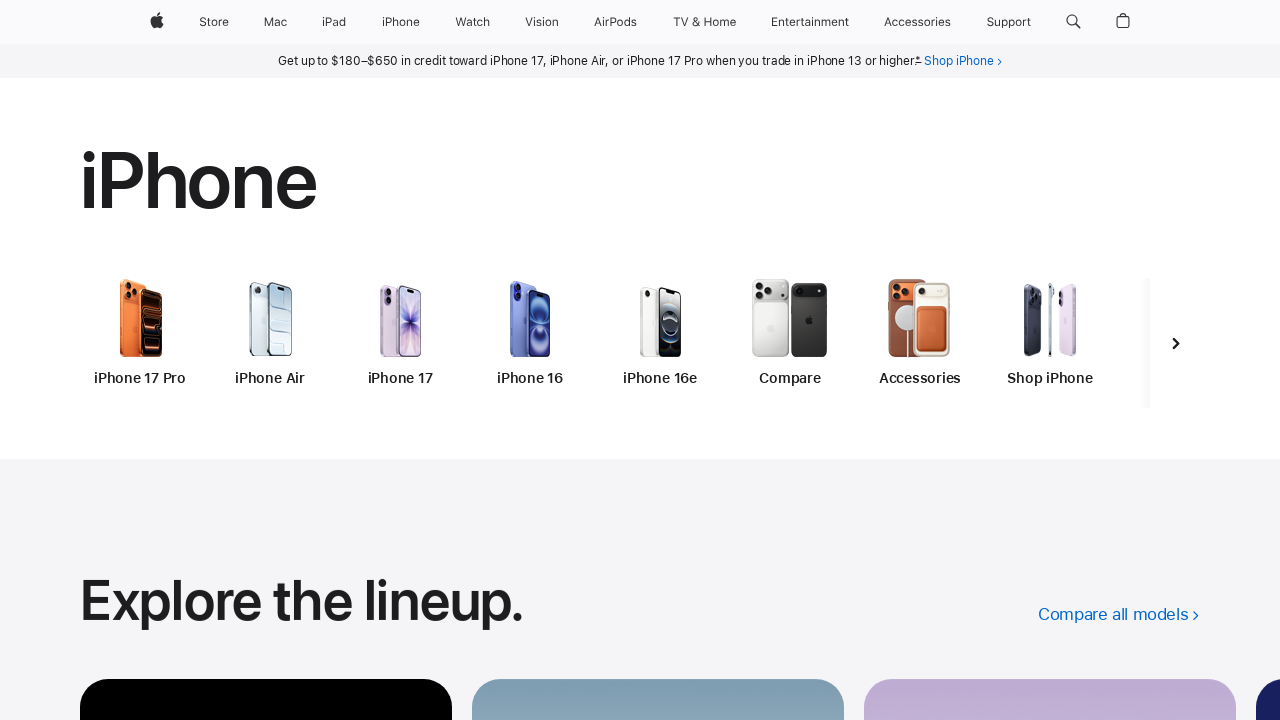